Tests interaction with disabled form elements by clicking on the Disabled option, then using JavaScript to fill and clear a disabled text field

Starting URL: https://demoapps.qspiders.com/ui

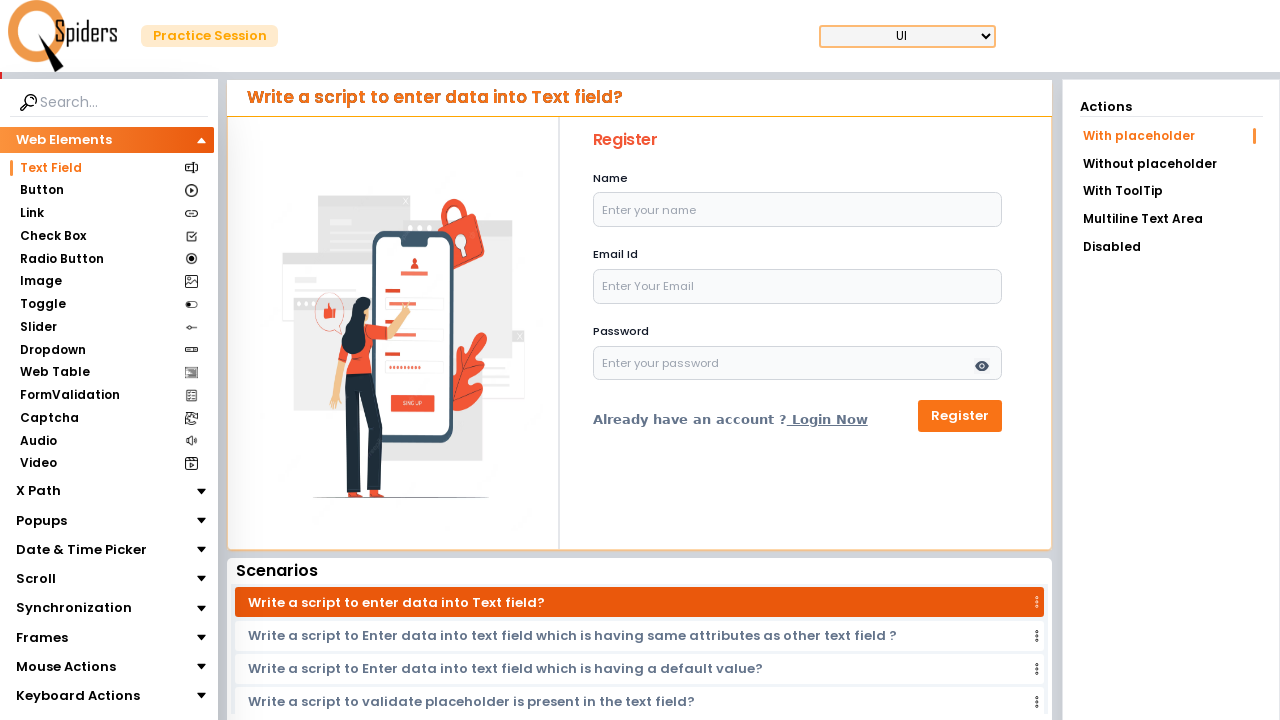

Clicked on the Disabled option in the UI at (1171, 247) on xpath=//li[text()='Disabled']
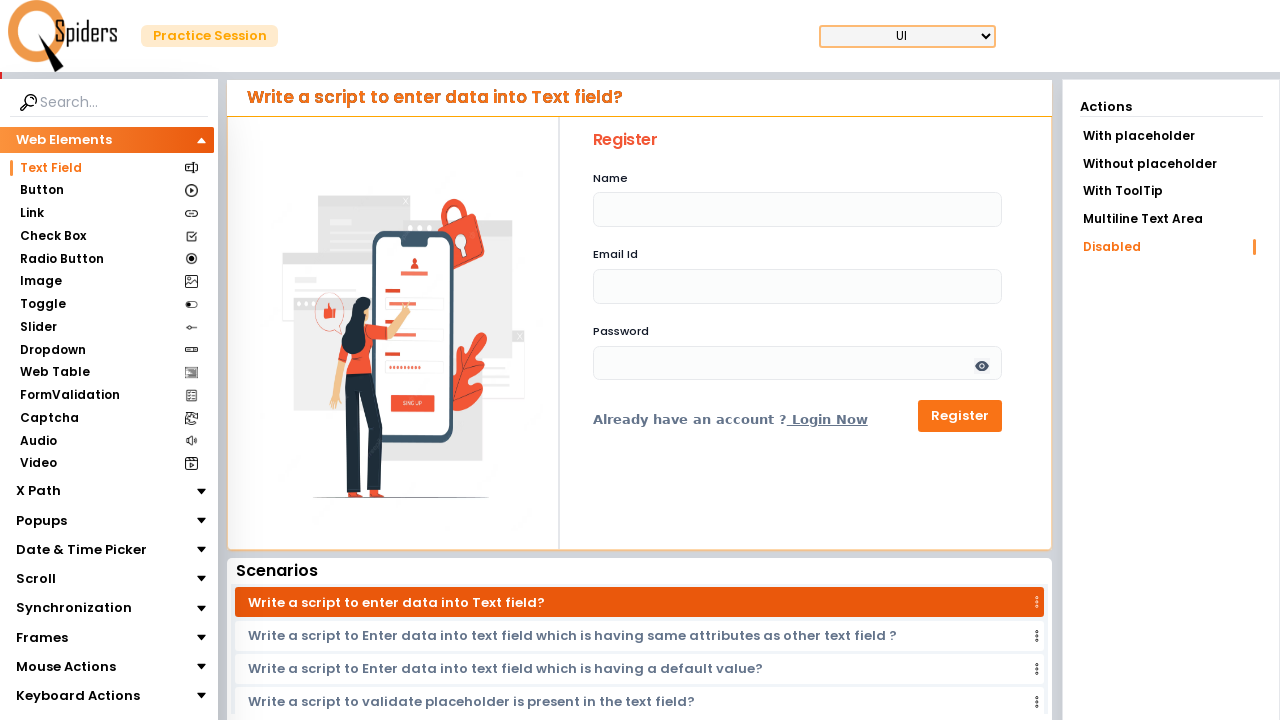

Disabled textbox element is present
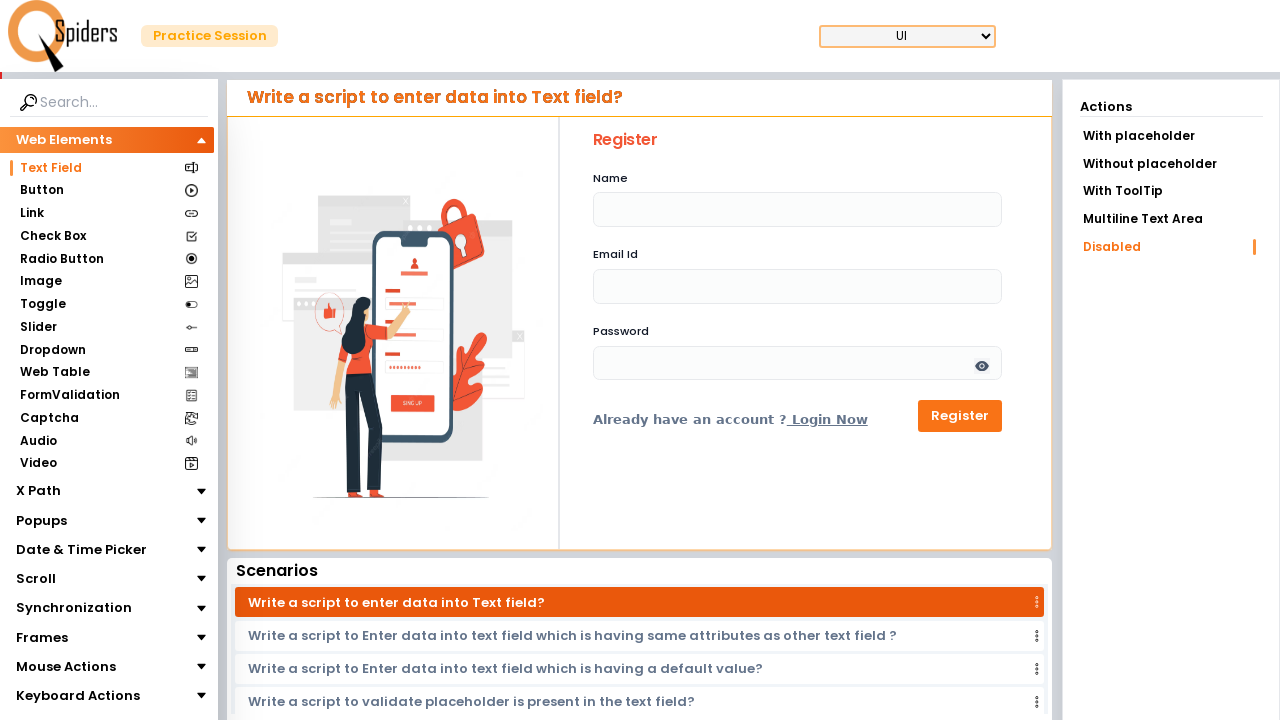

Filled disabled textbox with 'Dinesh' using JavaScript
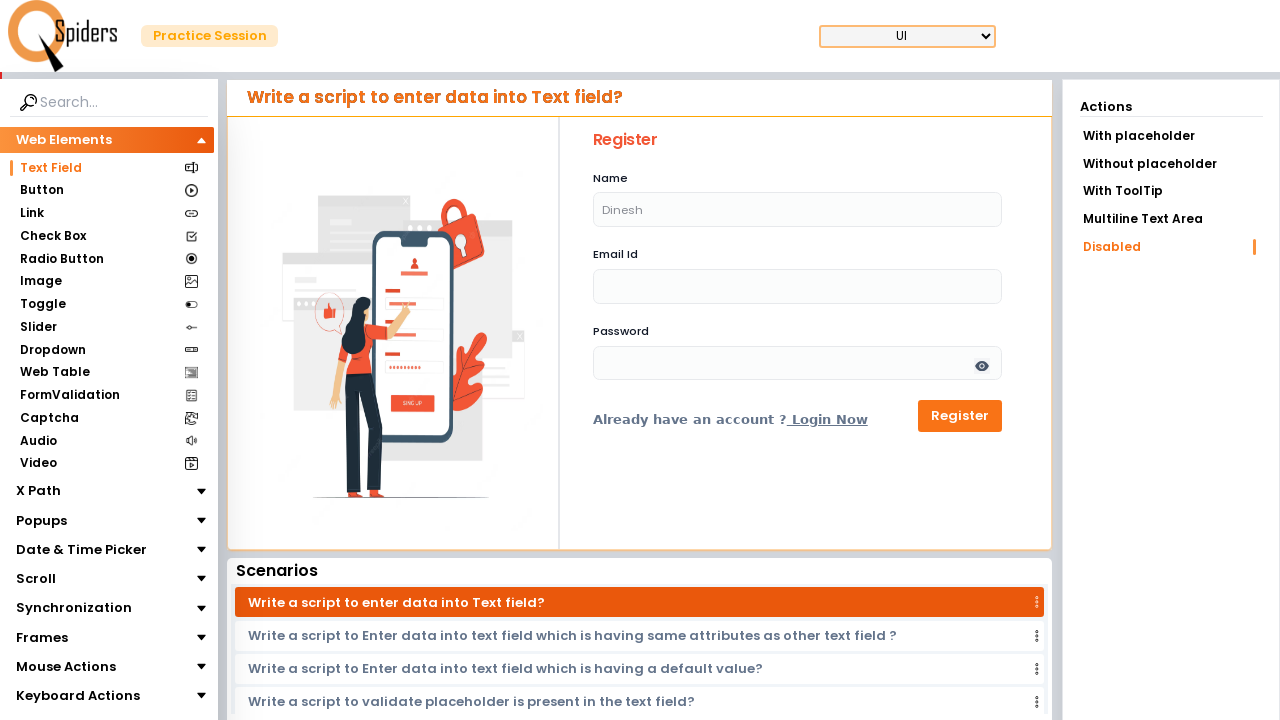

Cleared content from disabled textbox using JavaScript
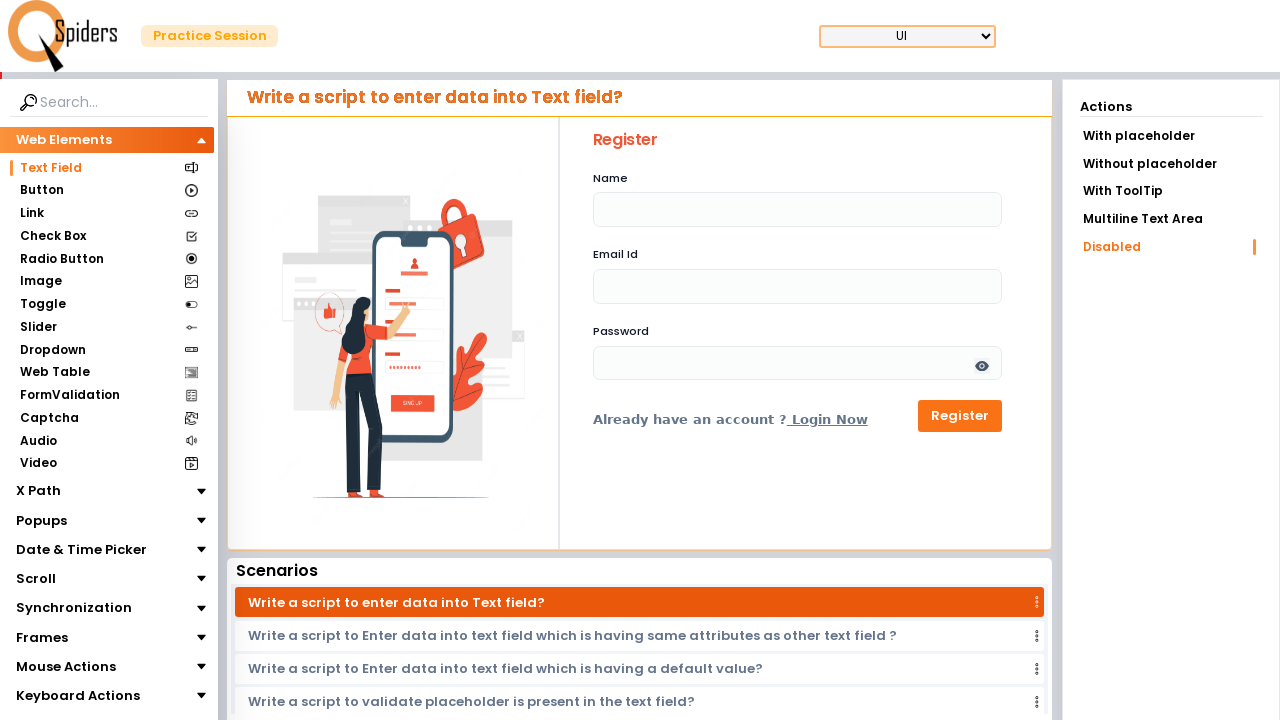

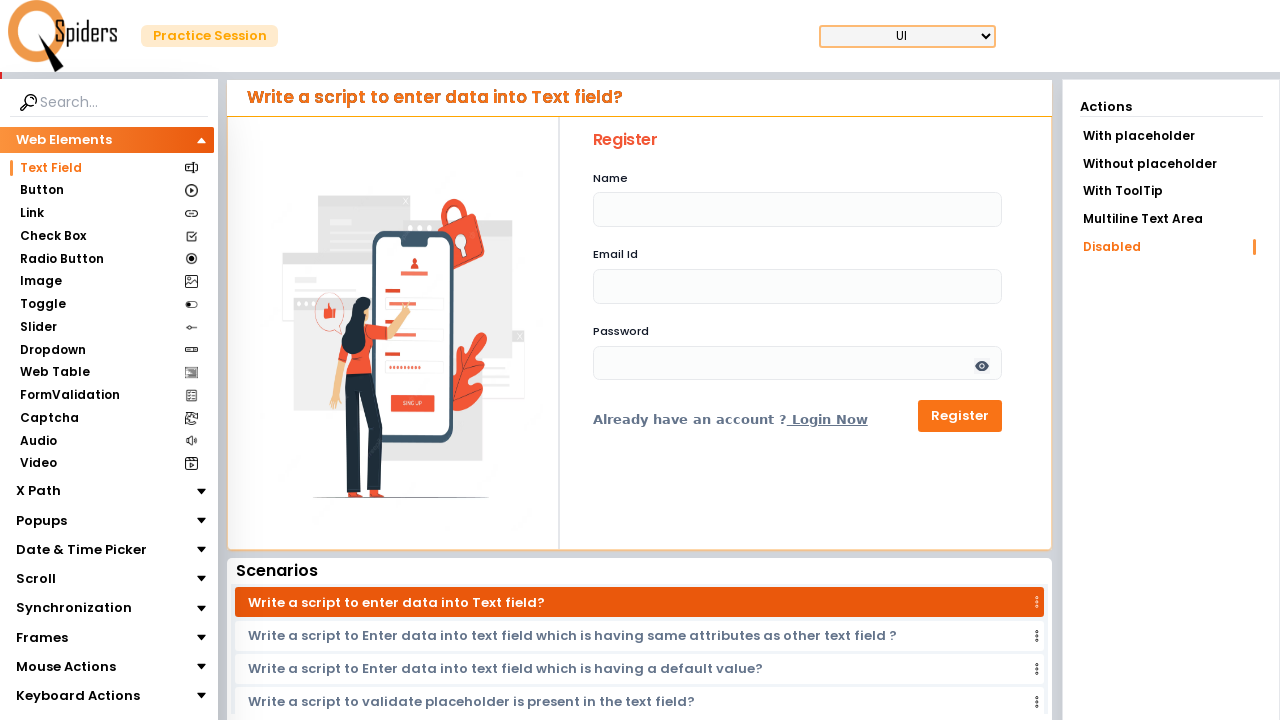